Tests webpage scrolling functionality by automatically scrolling through the entire page in increments

Starting URL: https://www.mindrisers.com.np/

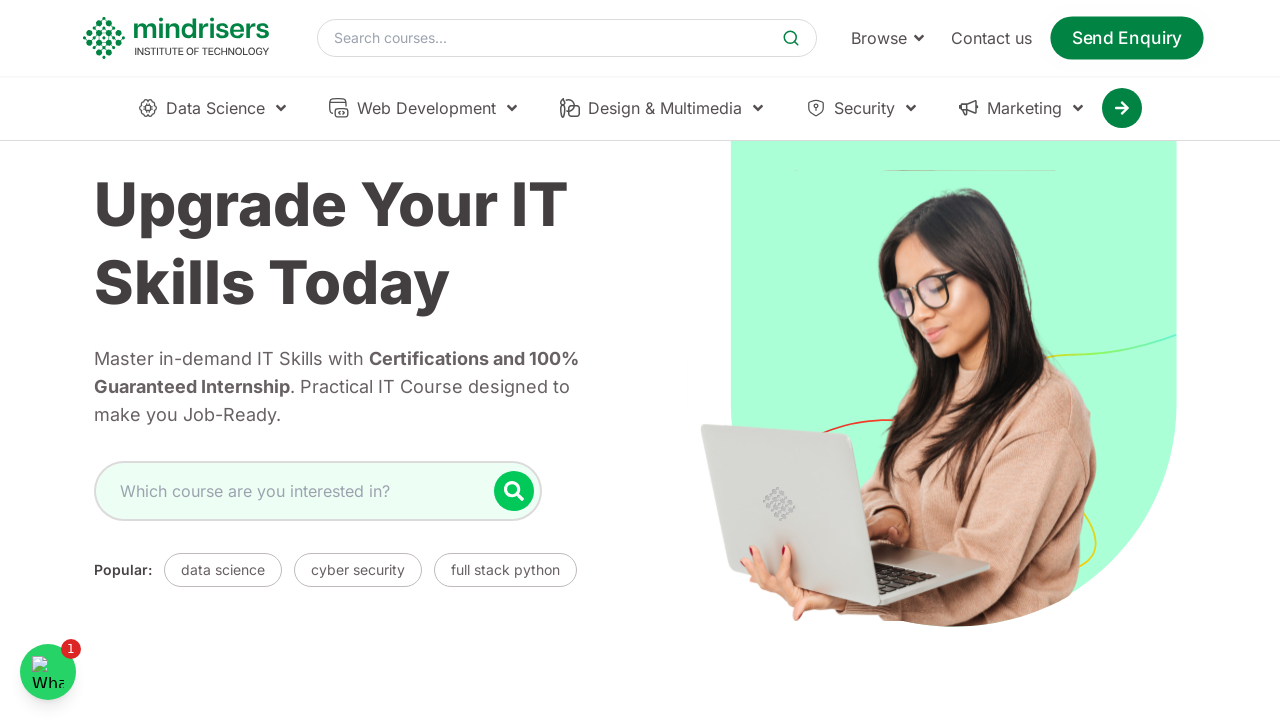

Retrieved page height for scroll calculation
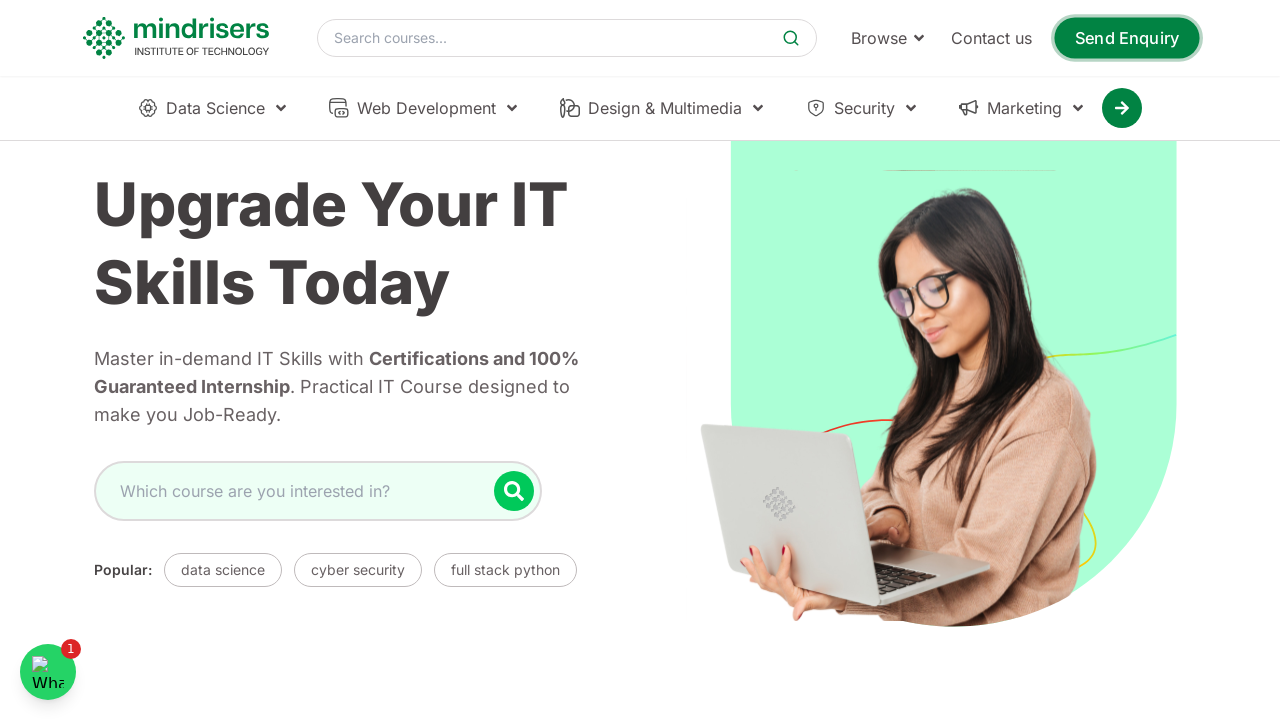

Scrolled down by 500 pixels
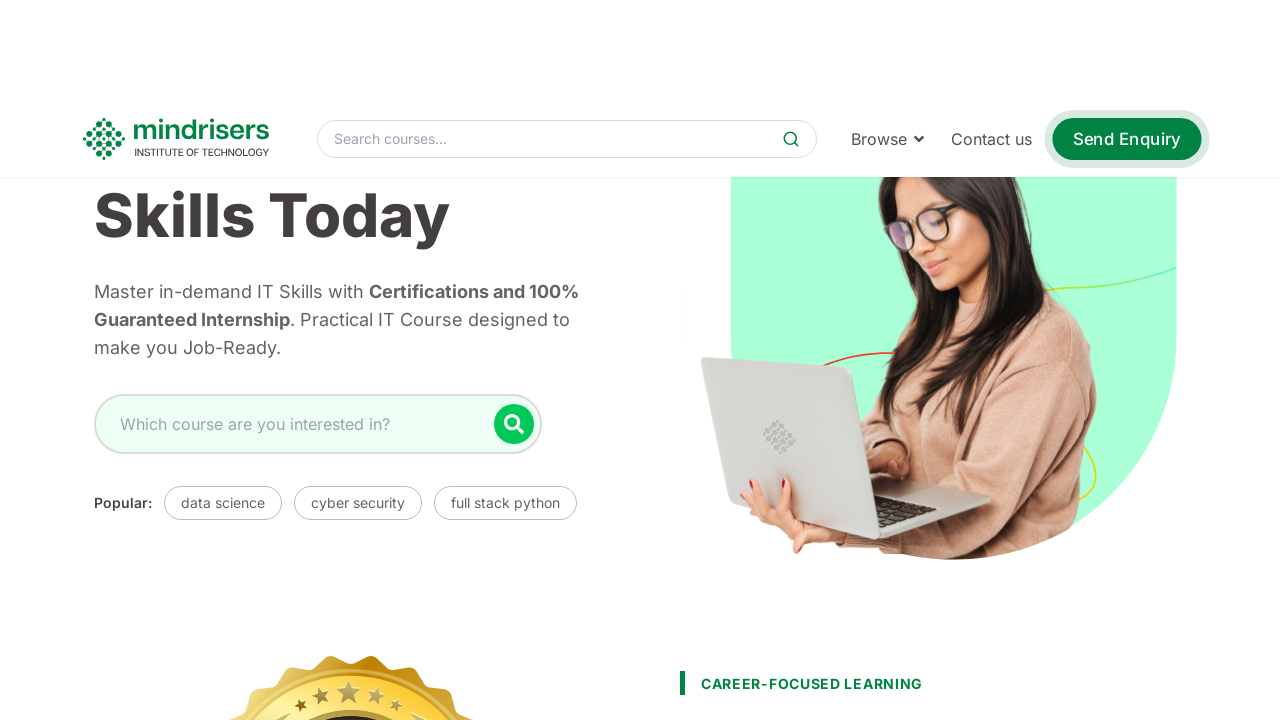

Waited 4 seconds after scroll
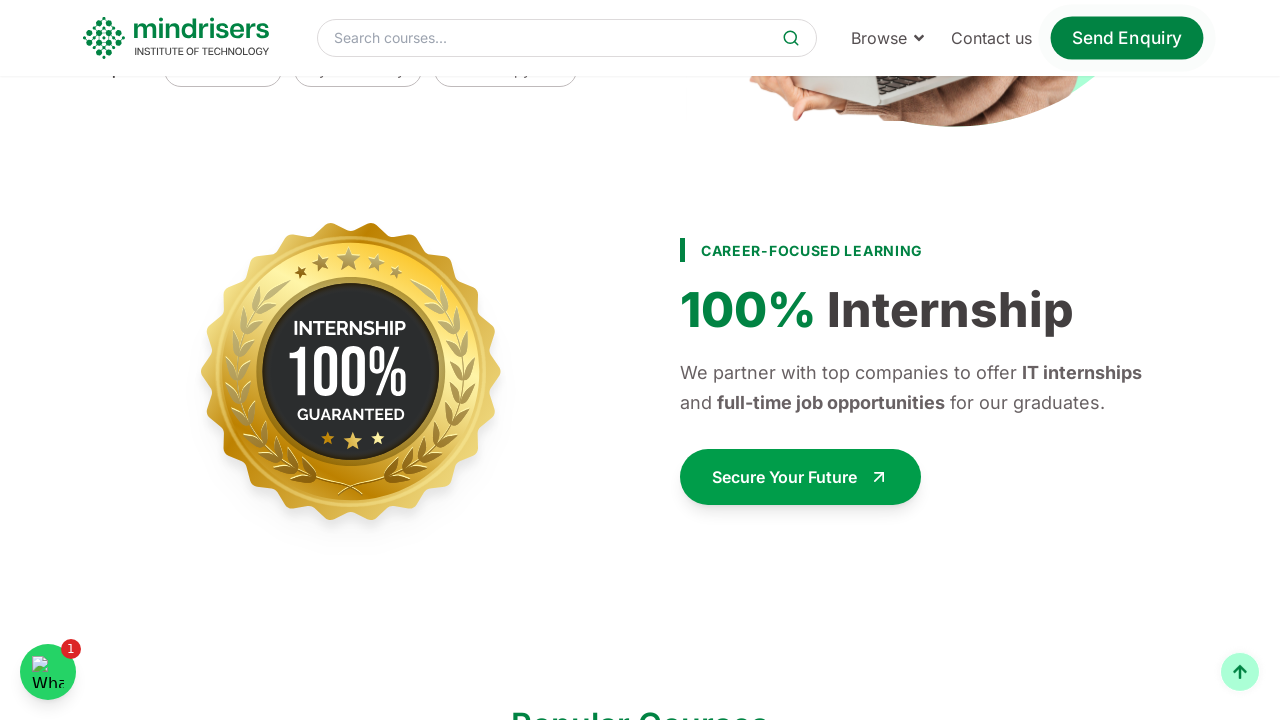

Scrolled down by 500 pixels
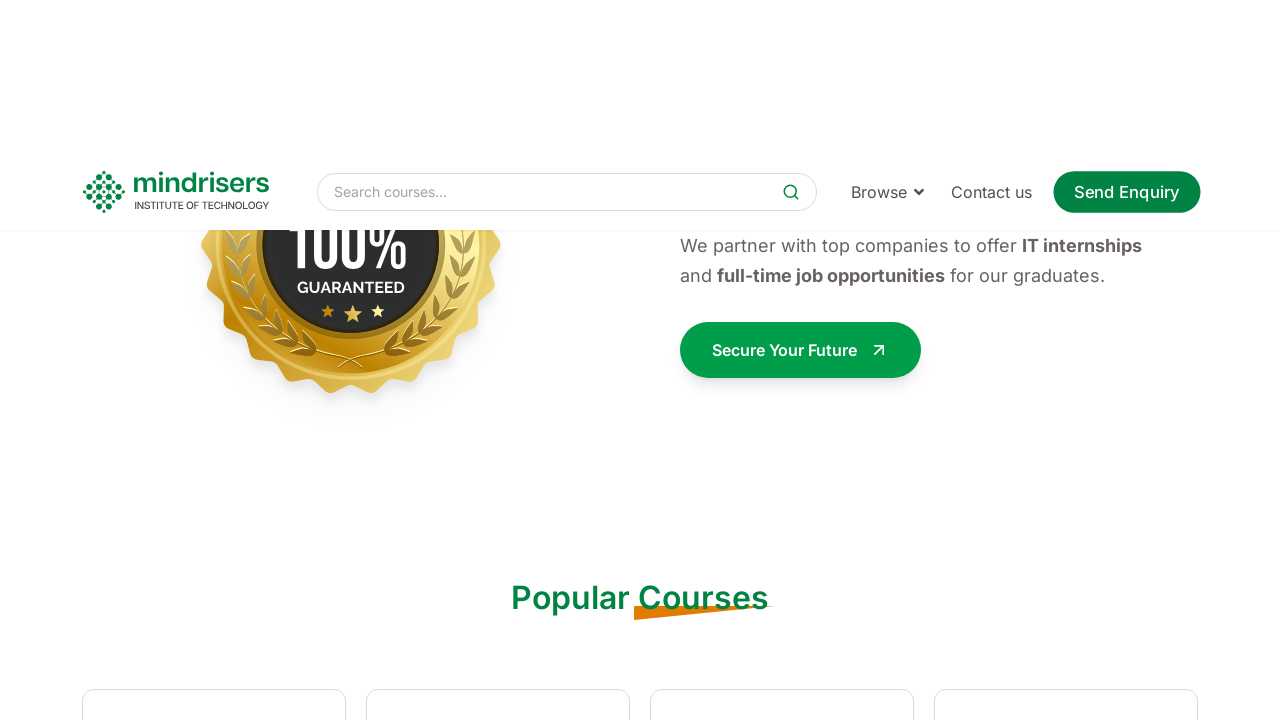

Waited 4 seconds after scroll
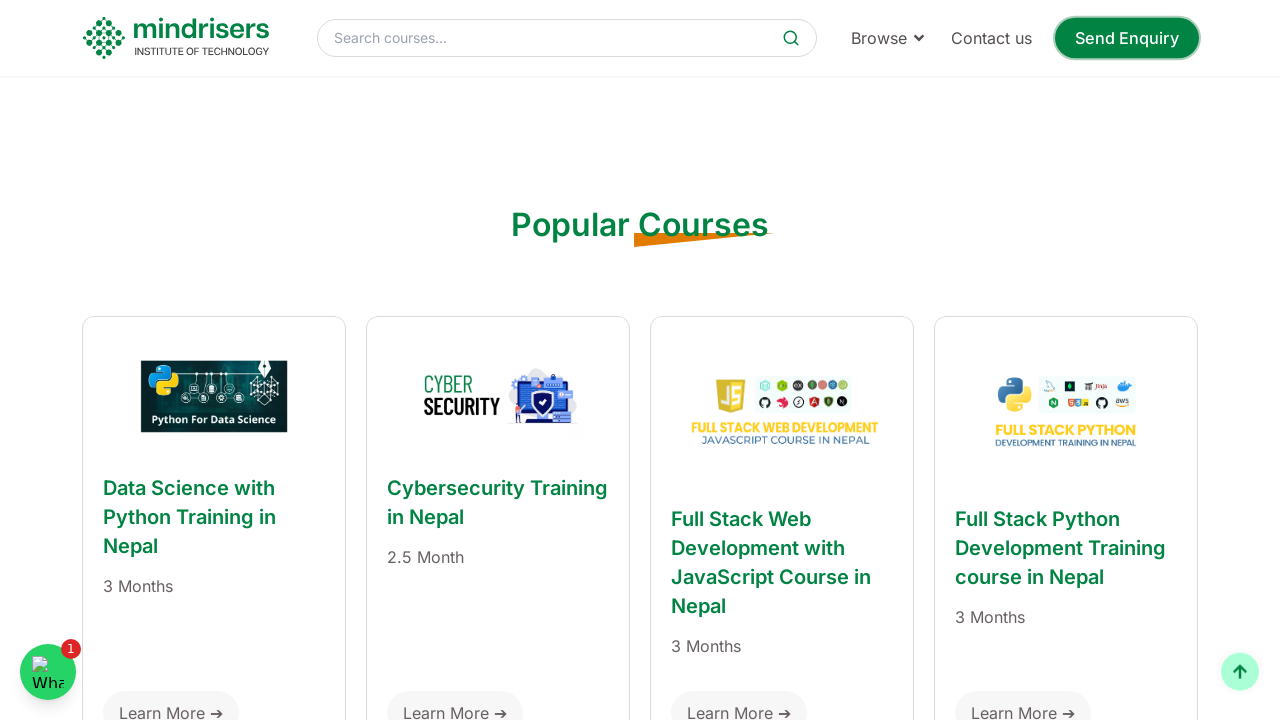

Scrolled down by 500 pixels
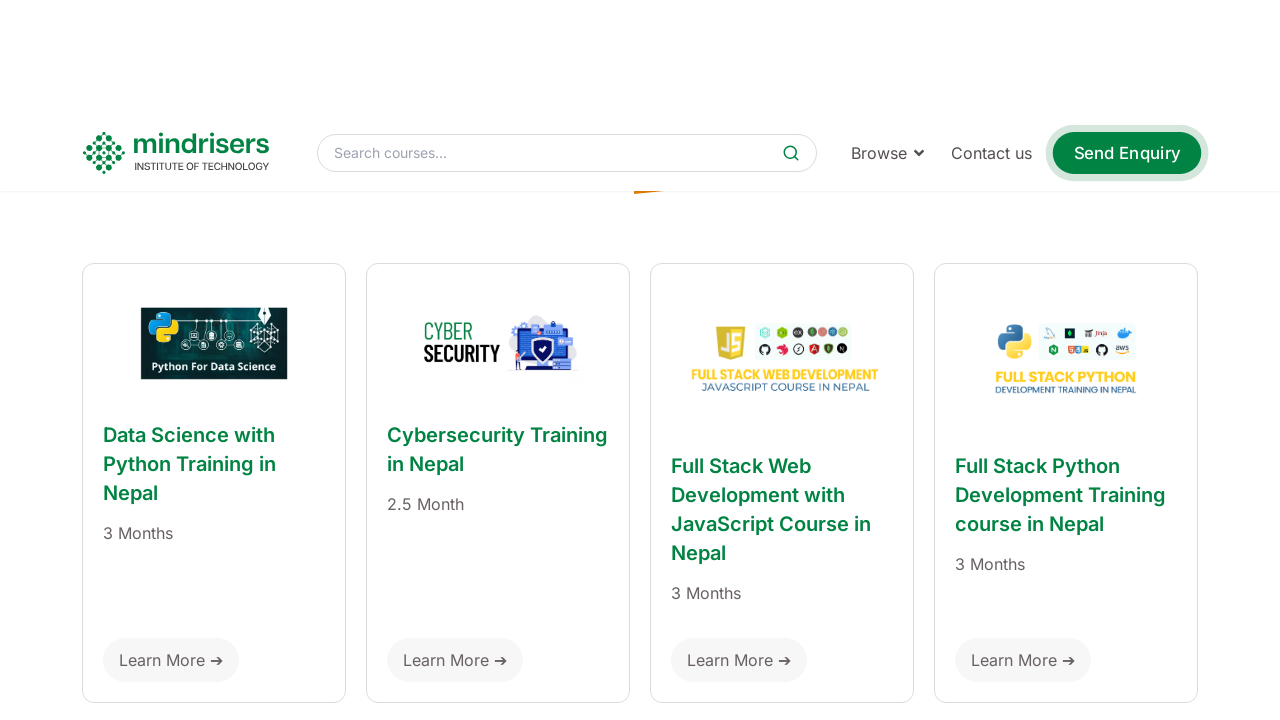

Waited 4 seconds after scroll
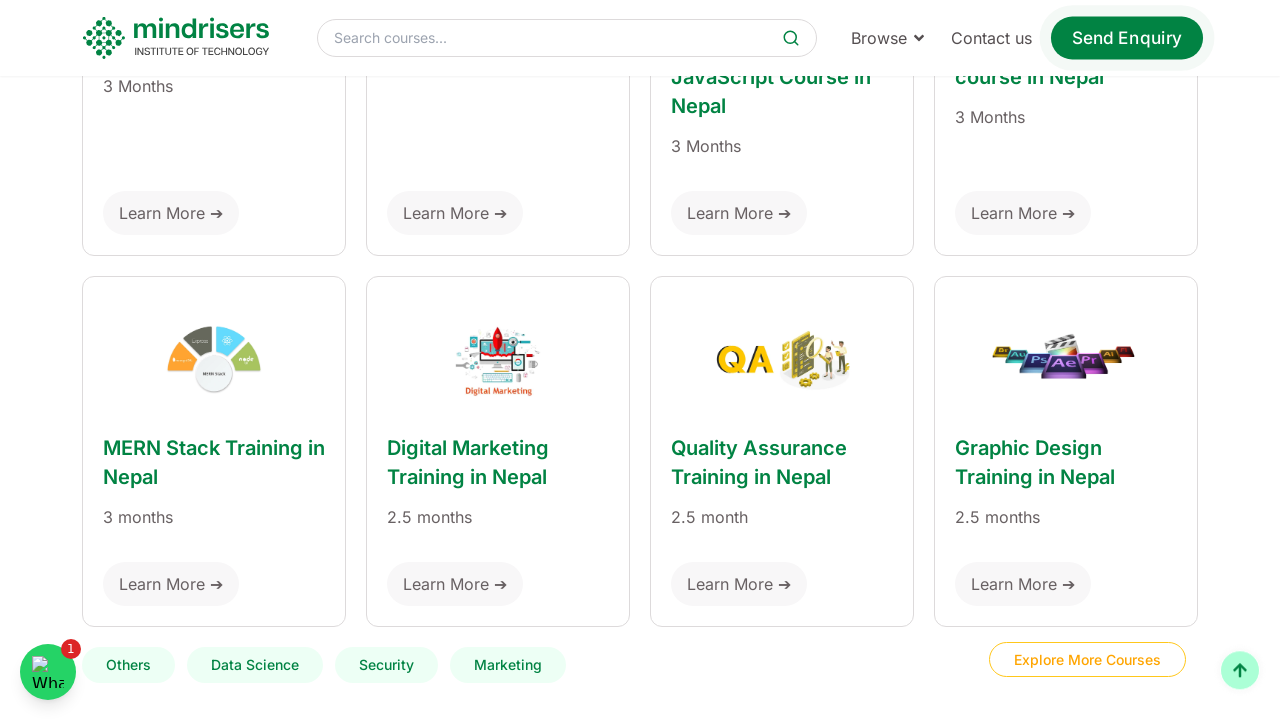

Scrolled down by 500 pixels
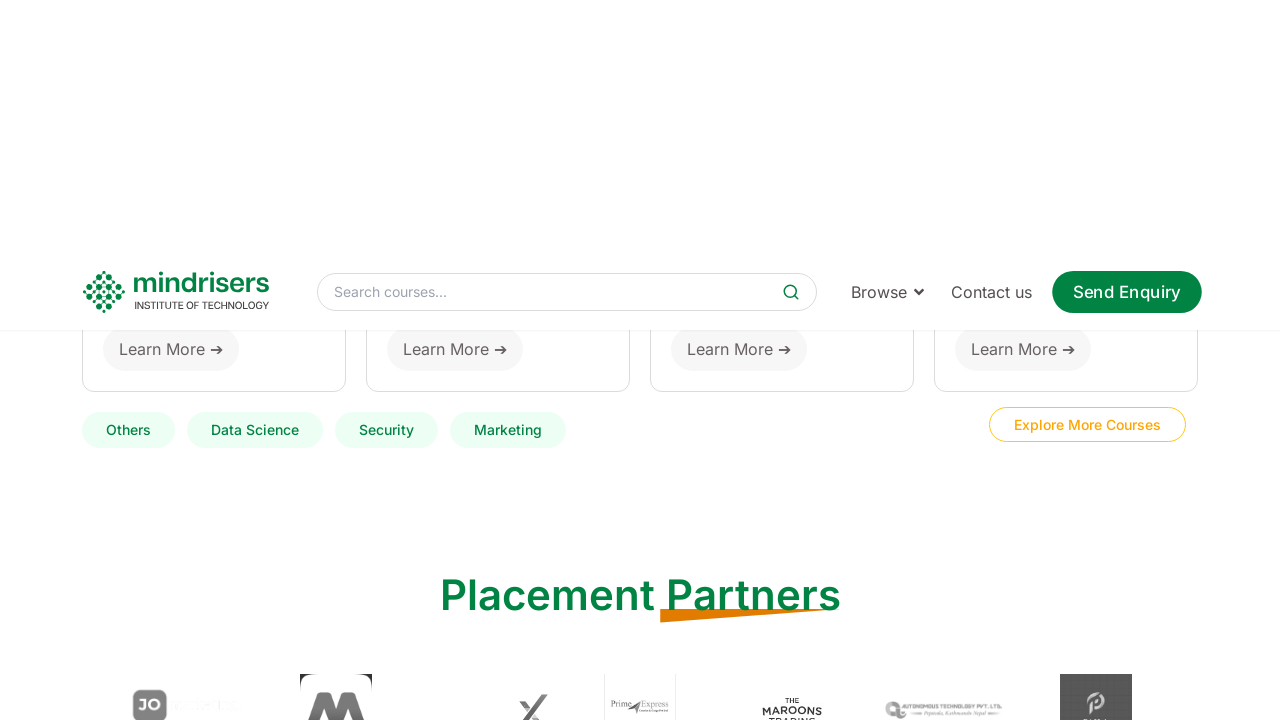

Waited 4 seconds after scroll
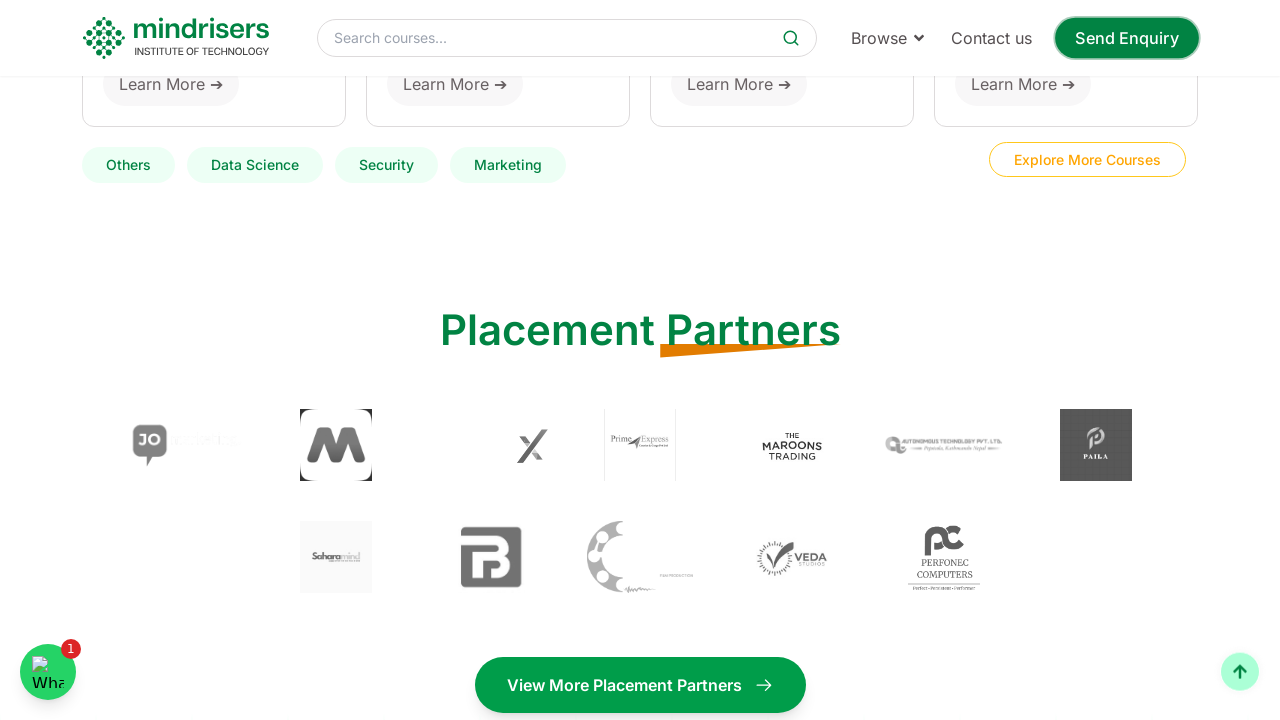

Scrolled down by 500 pixels
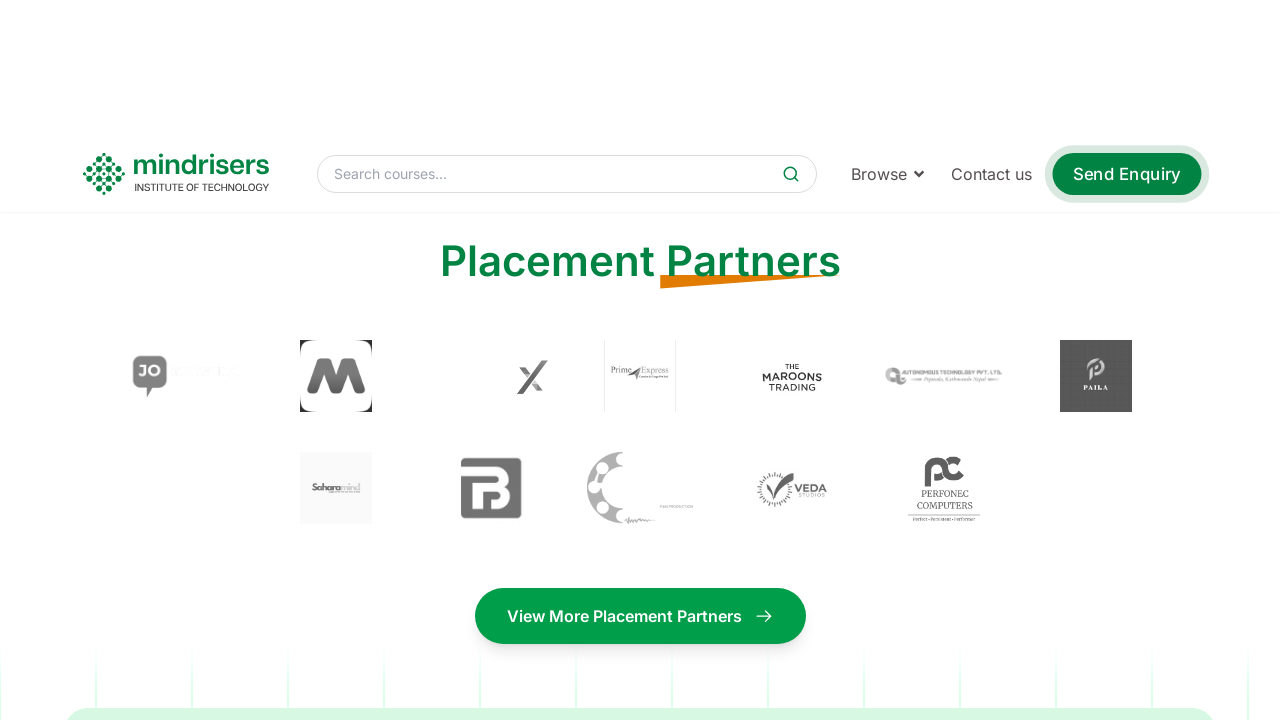

Waited 4 seconds after scroll
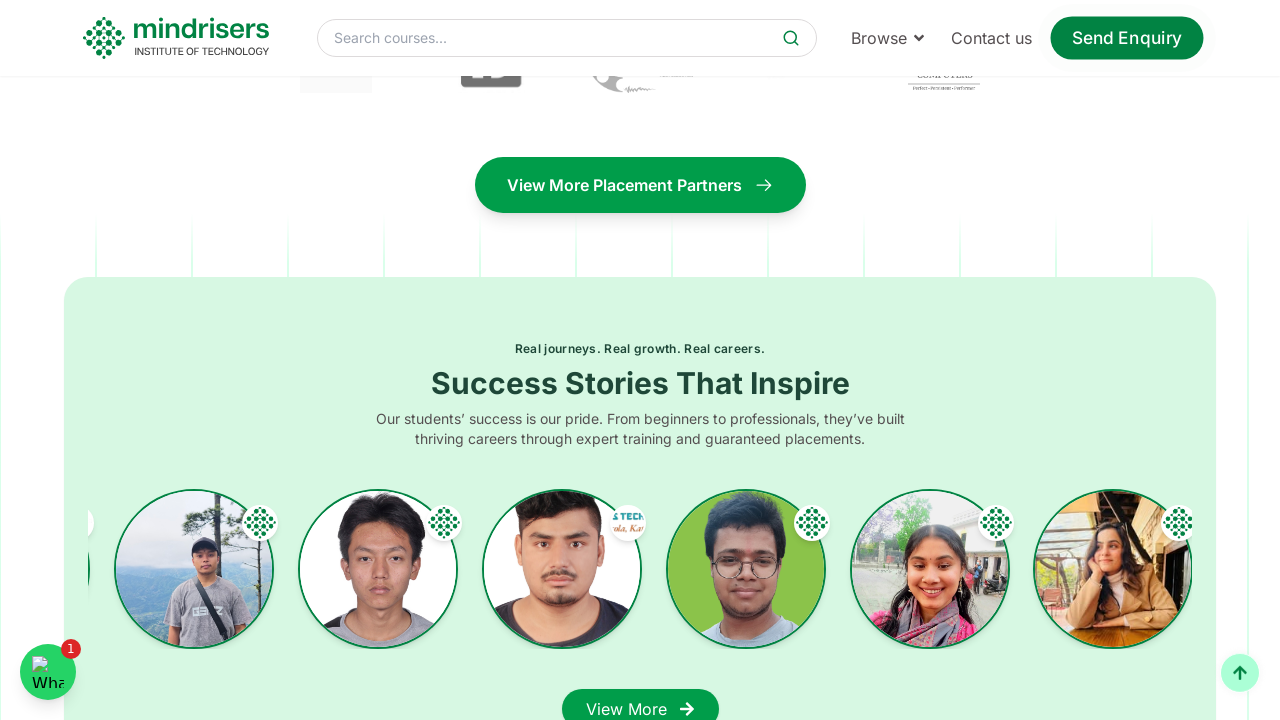

Scrolled down by 500 pixels
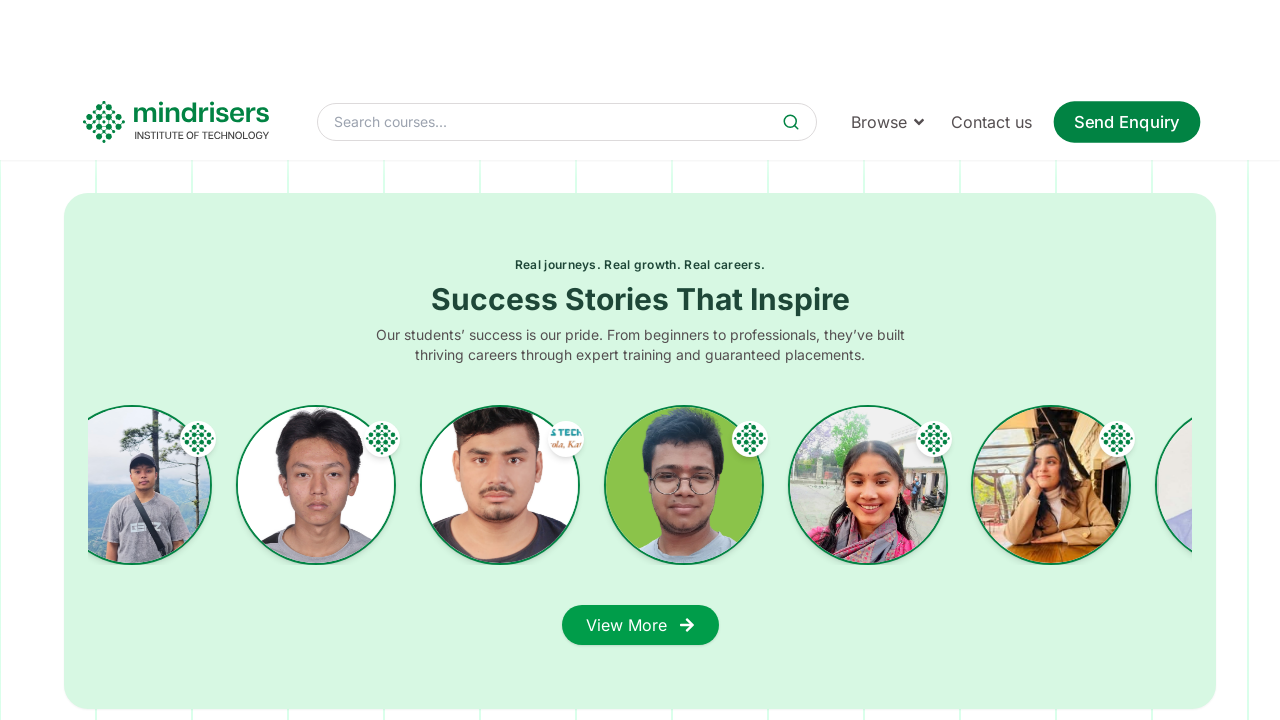

Waited 4 seconds after scroll
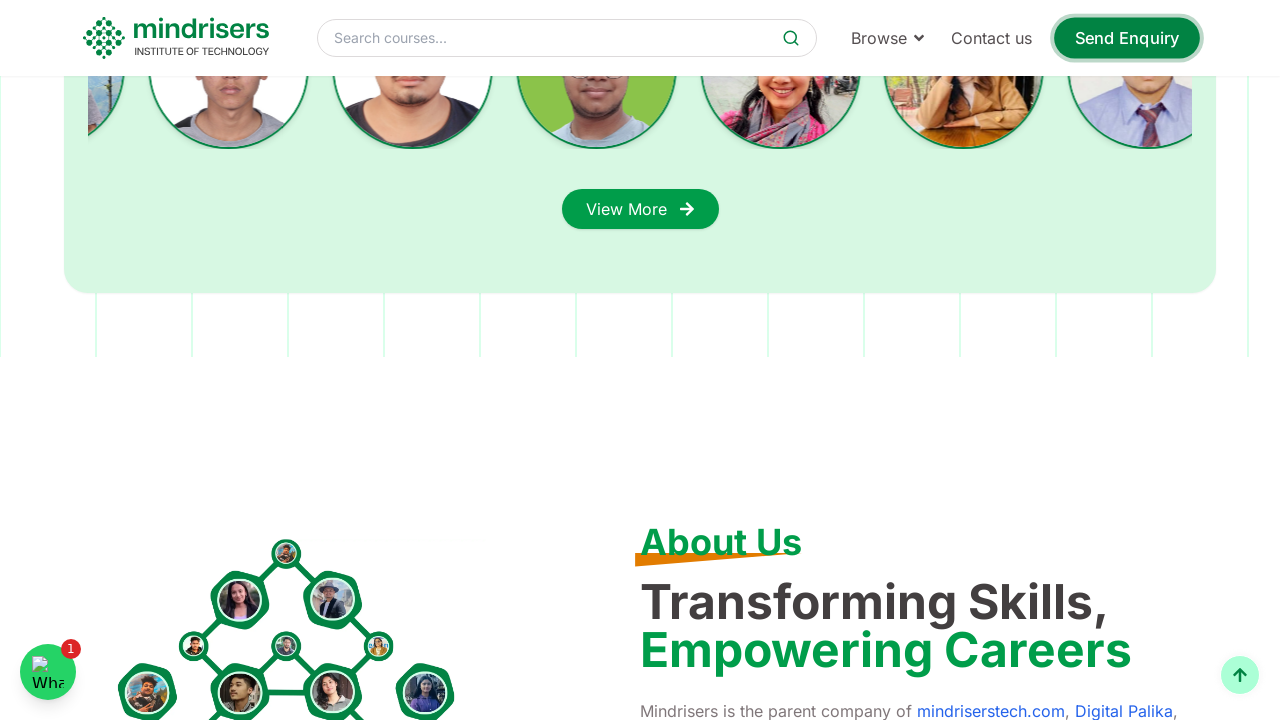

Scrolled down by 500 pixels
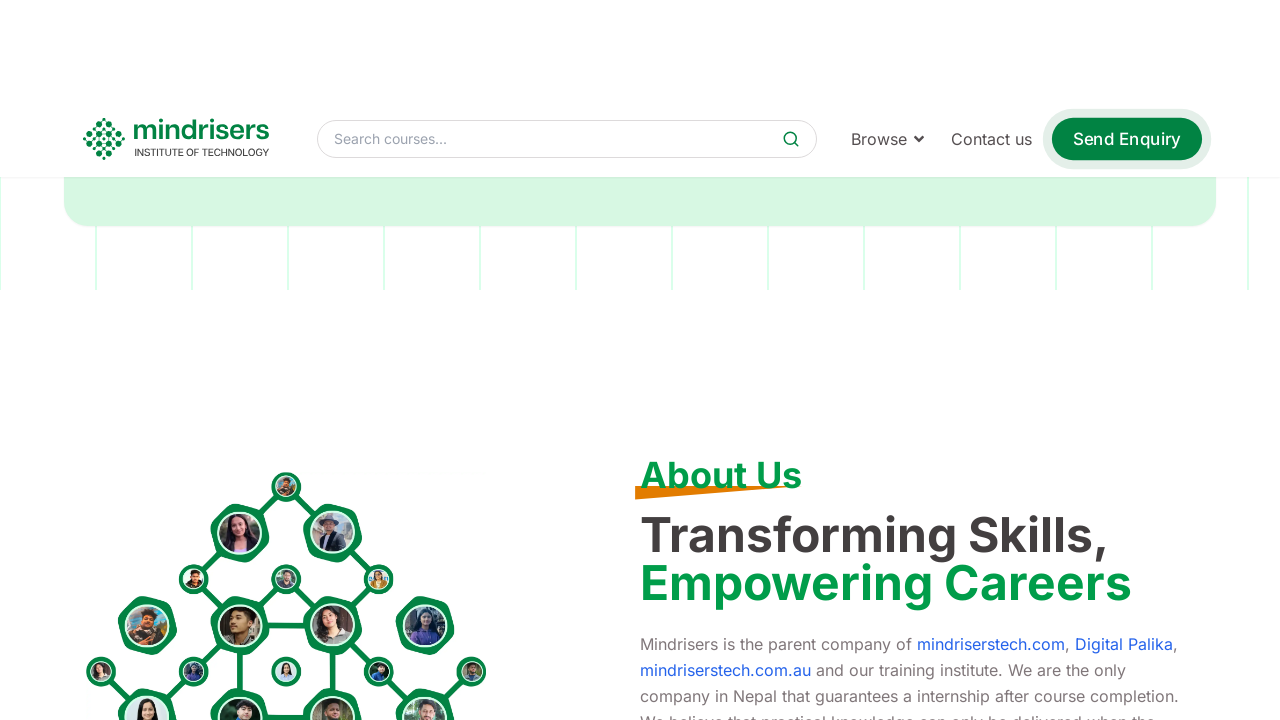

Waited 4 seconds after scroll
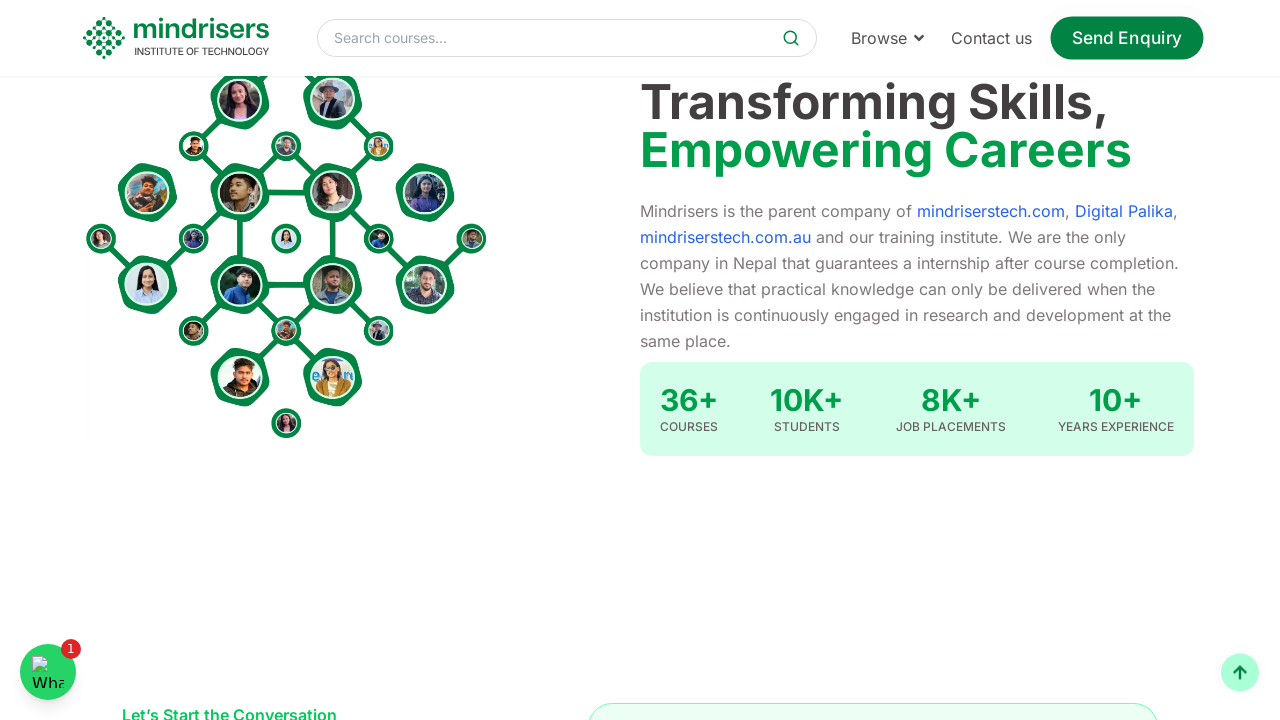

Scrolled down by 500 pixels
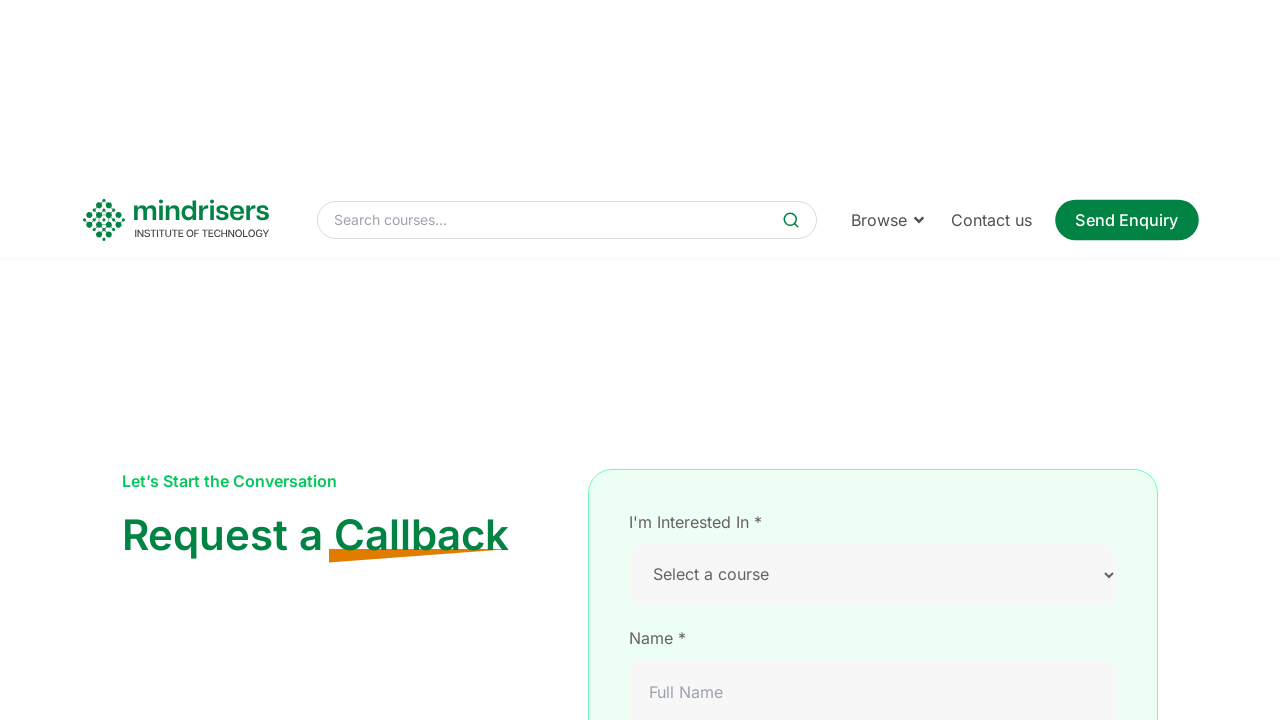

Waited 4 seconds after scroll
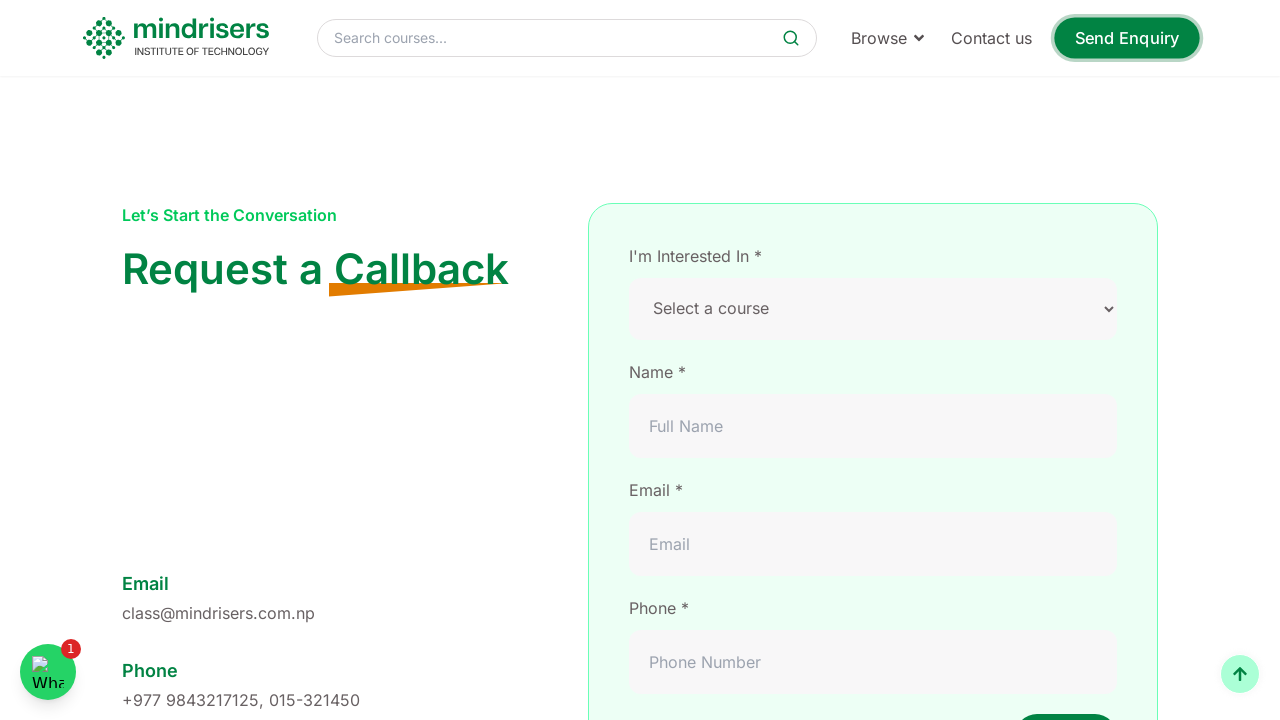

Scrolled down by 500 pixels
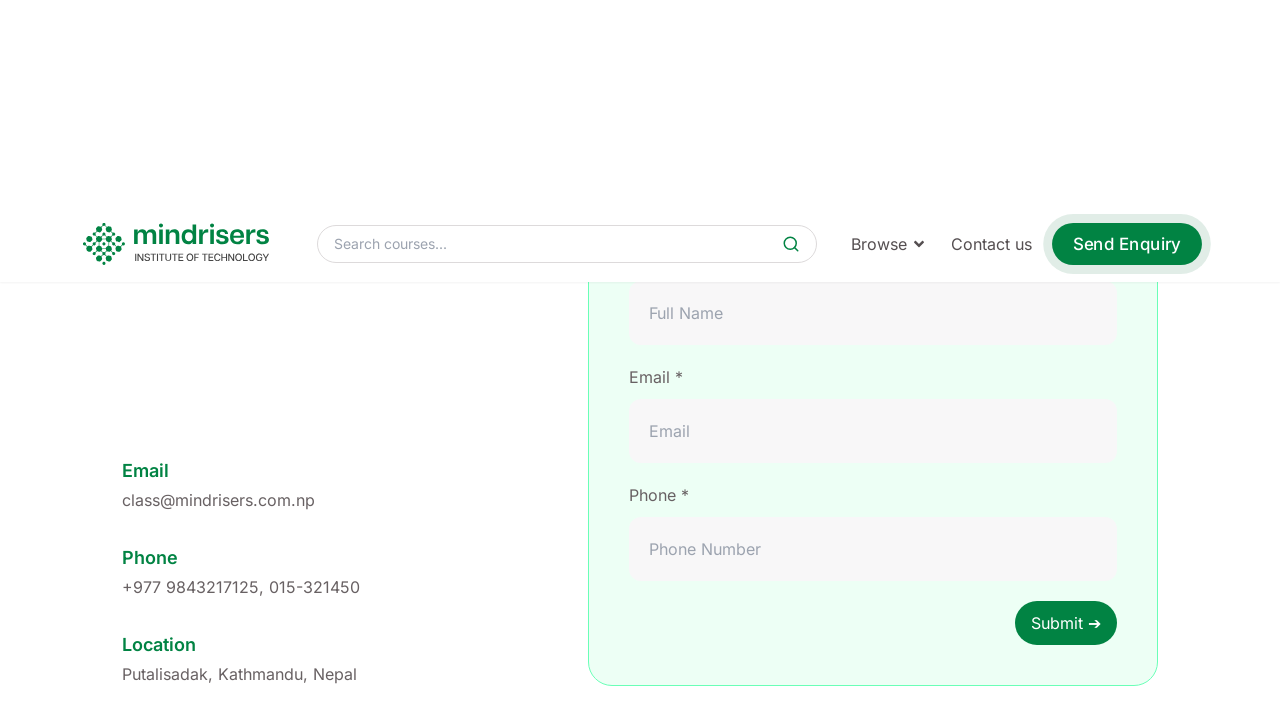

Waited 4 seconds after scroll
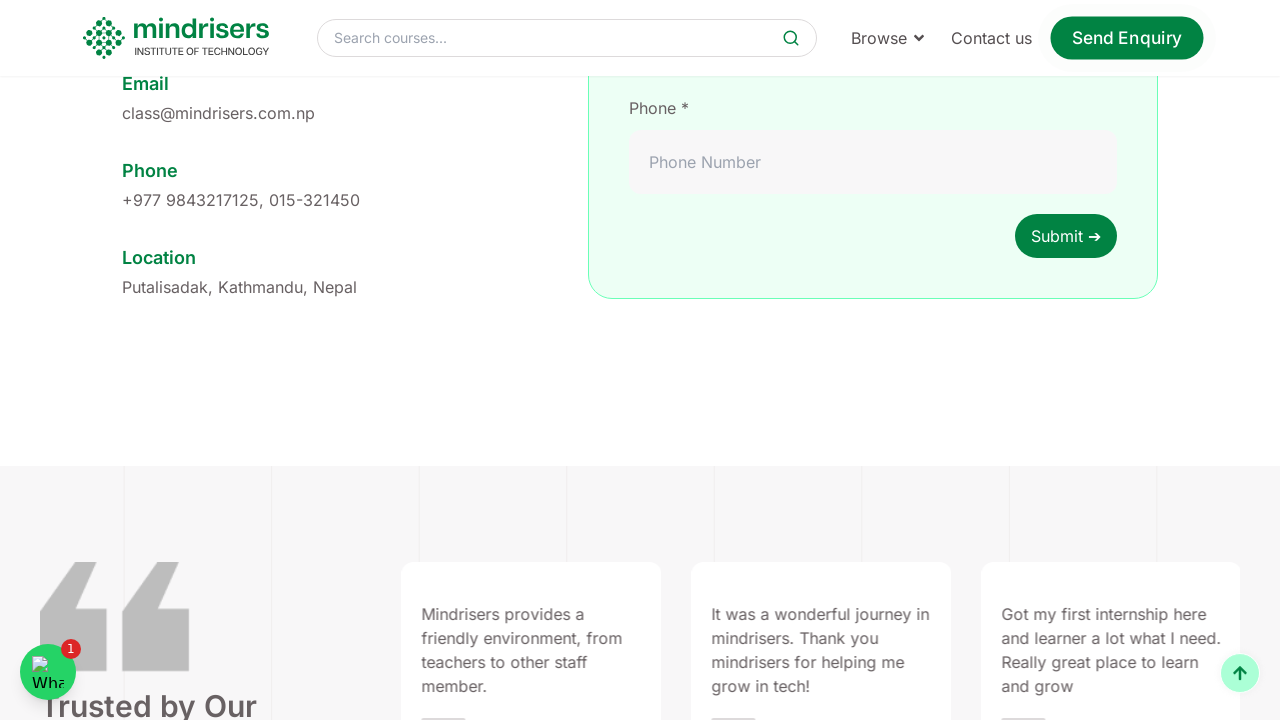

Scrolled down by 500 pixels
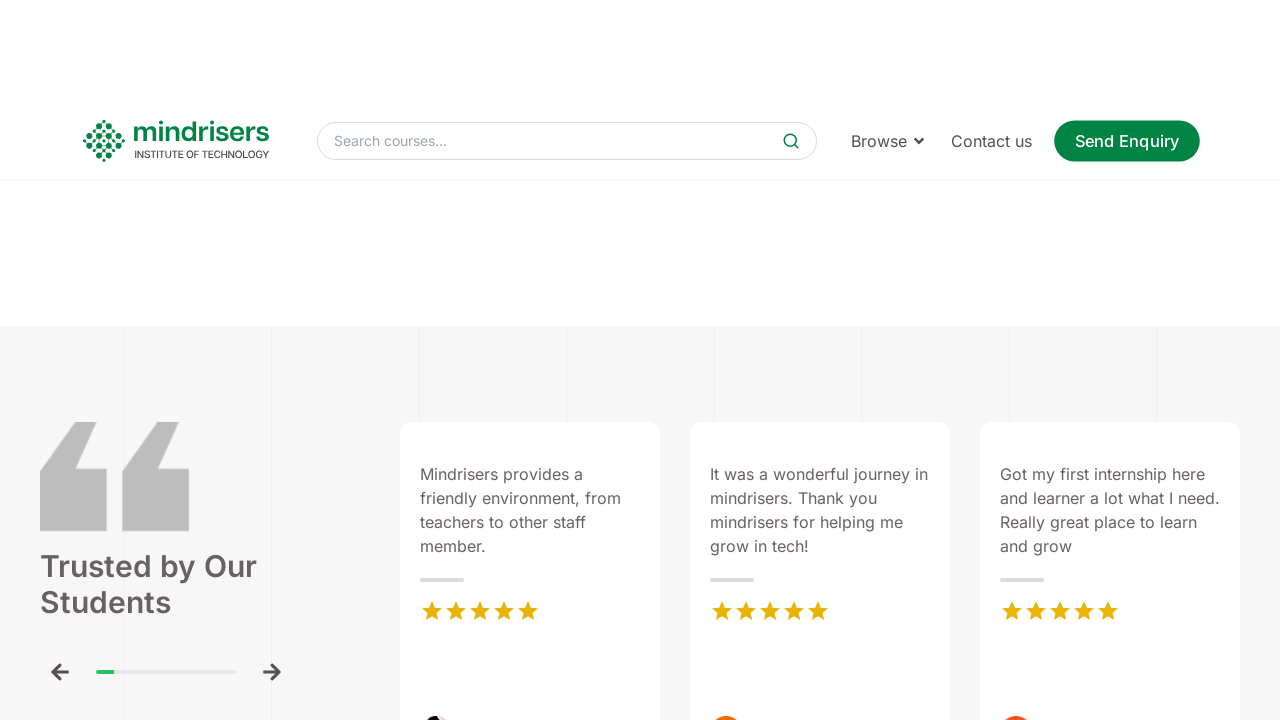

Waited 4 seconds after scroll
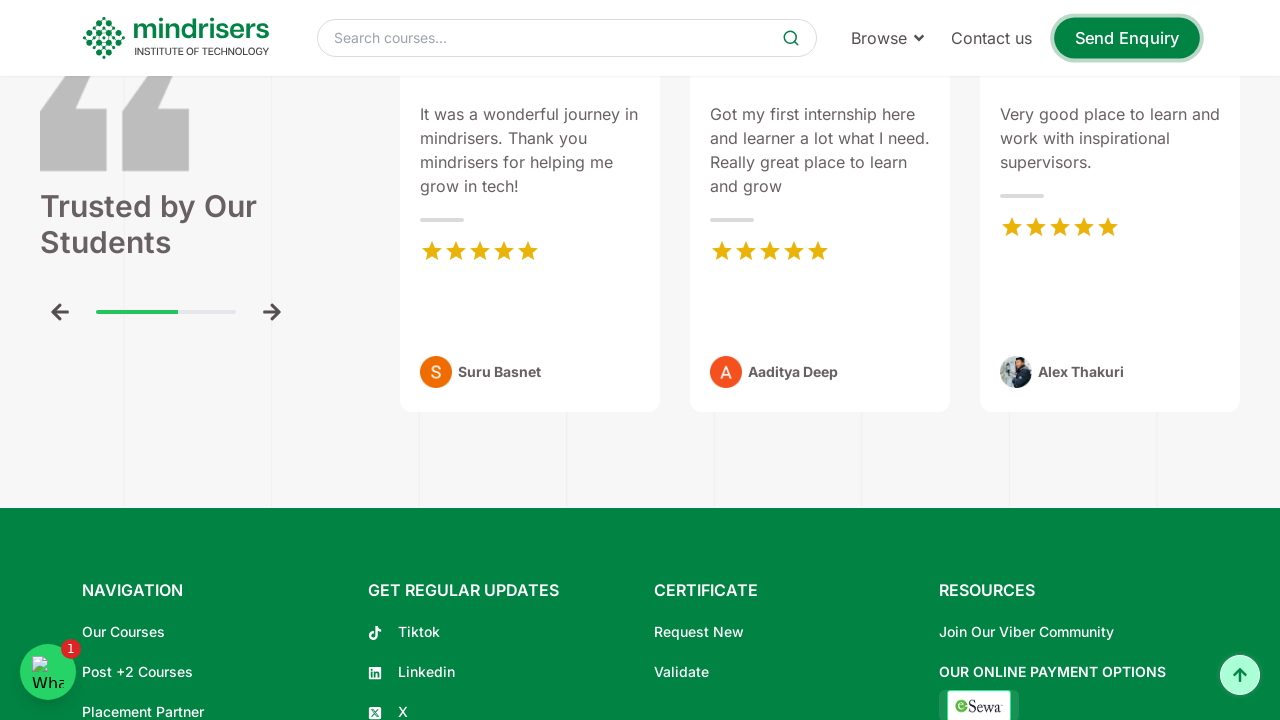

Scrolled down by 500 pixels
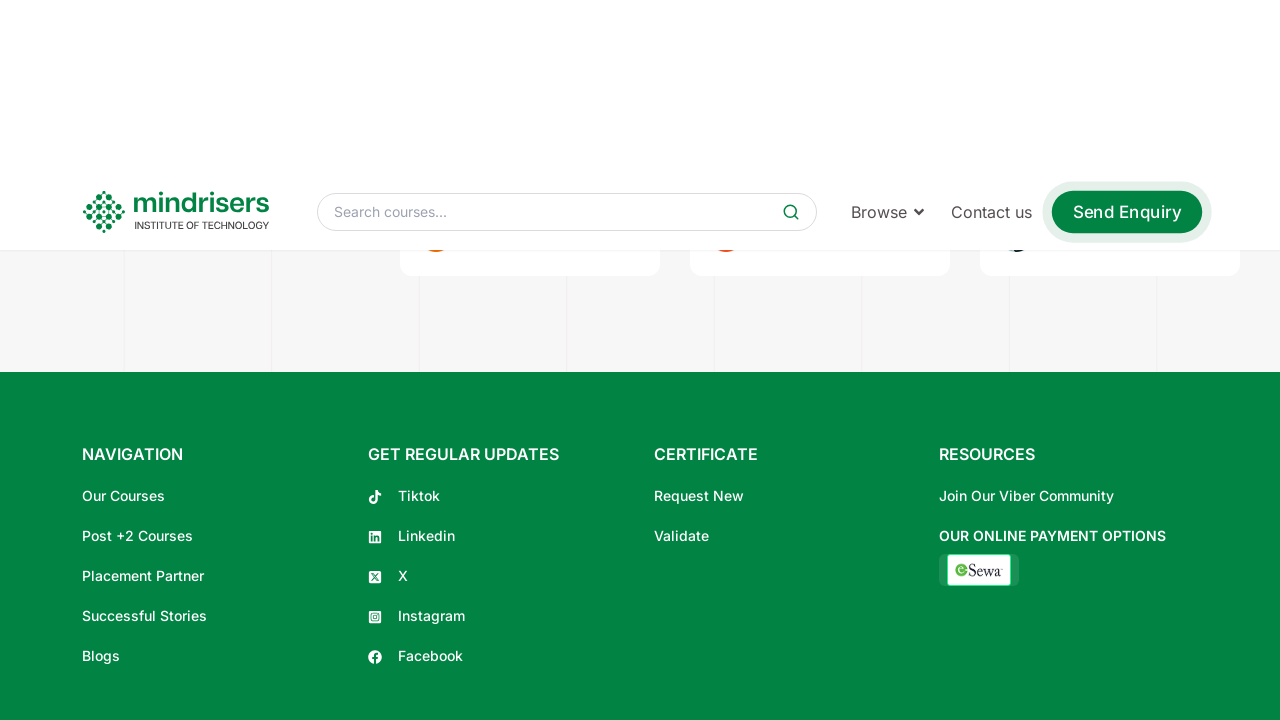

Waited 4 seconds after scroll
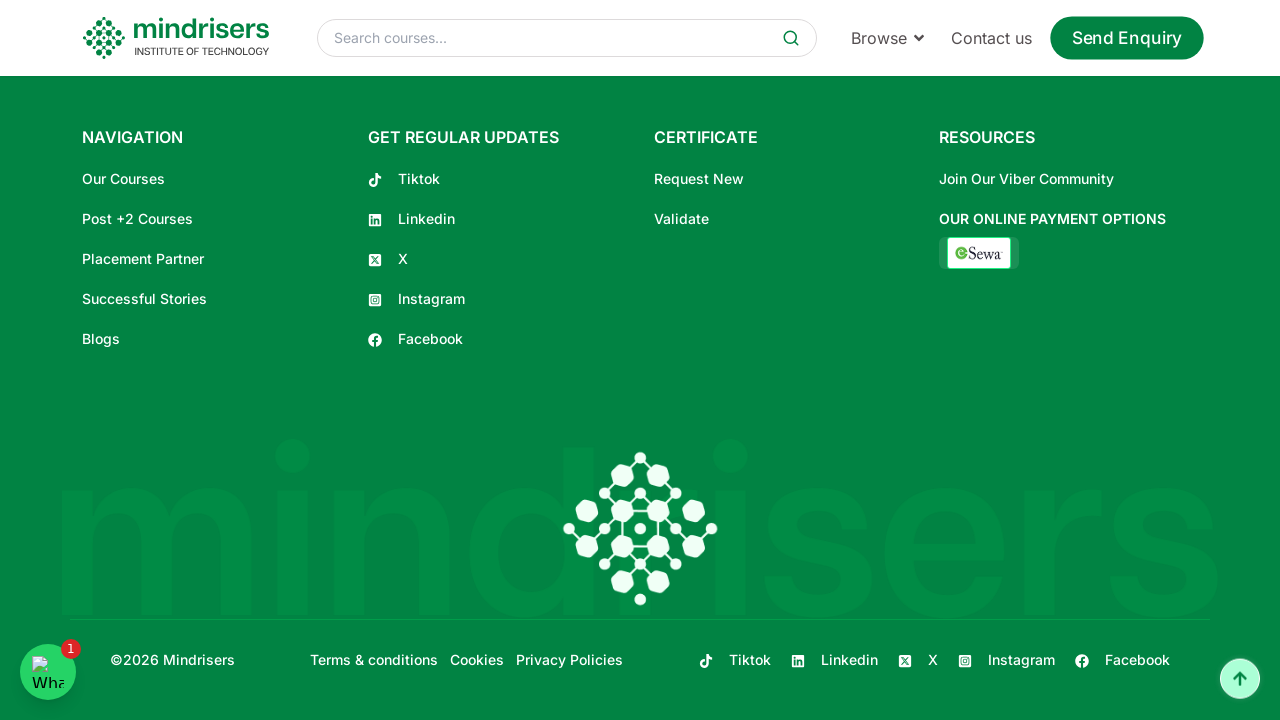

Scrolled down by 500 pixels
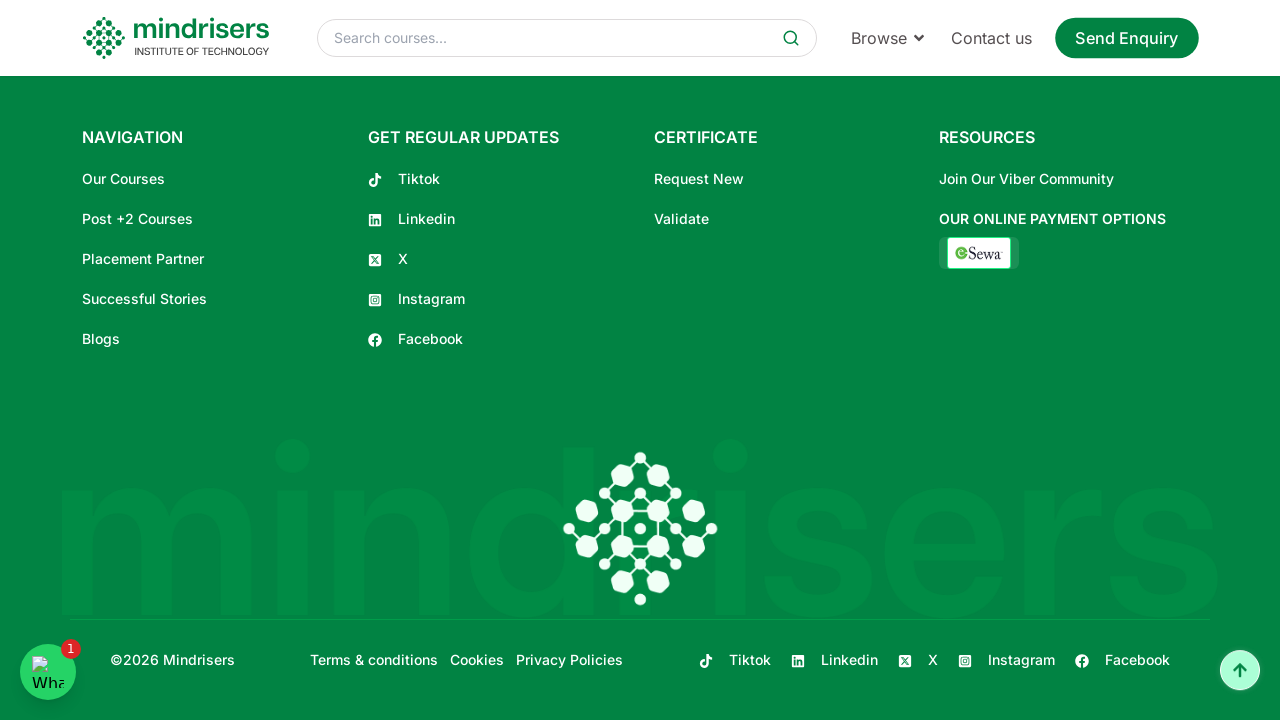

Waited 4 seconds after scroll
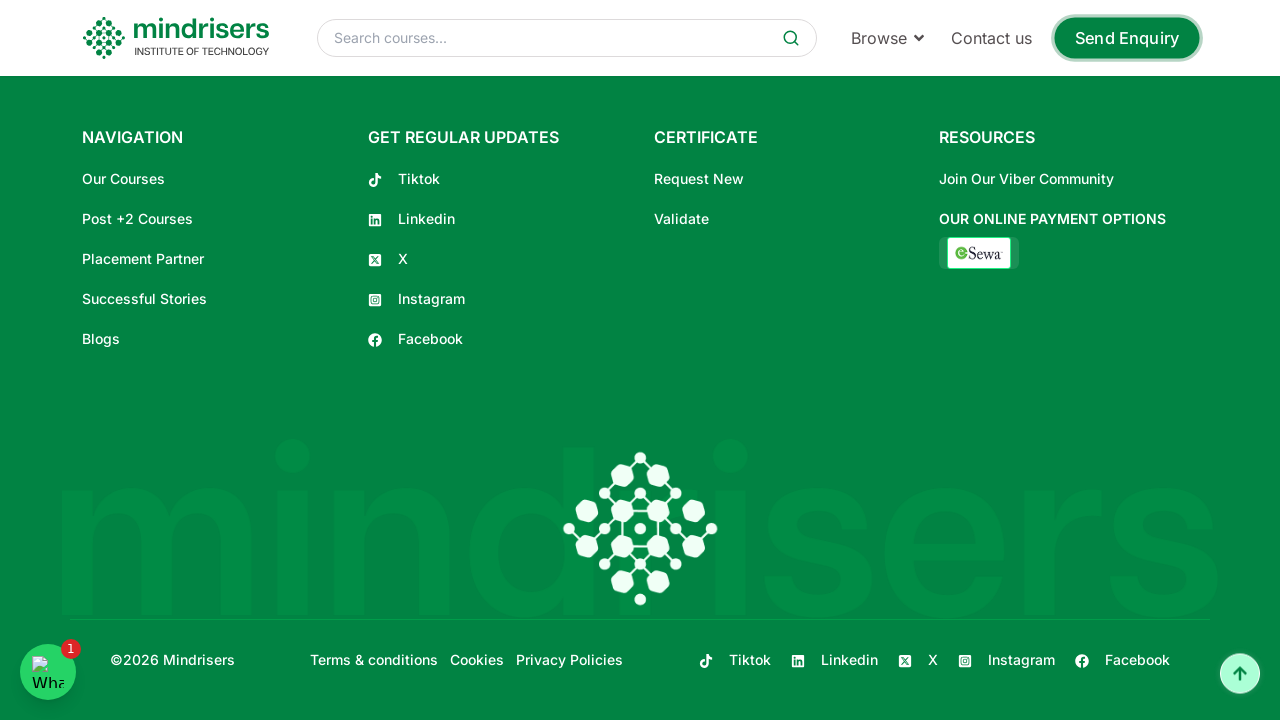

Retrieved page title: Best IT Training Institute in kathmandu, Nepal | Mindrisers Institute of Technology
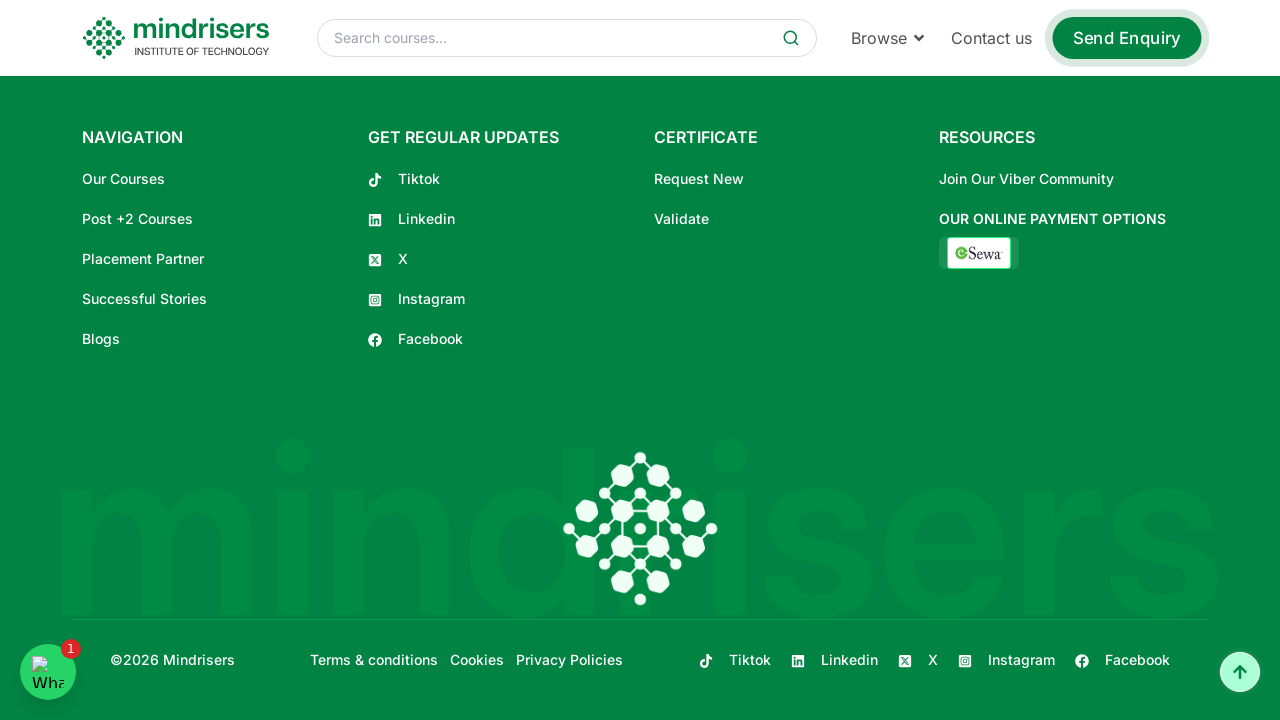

Final 5 second wait before test completion
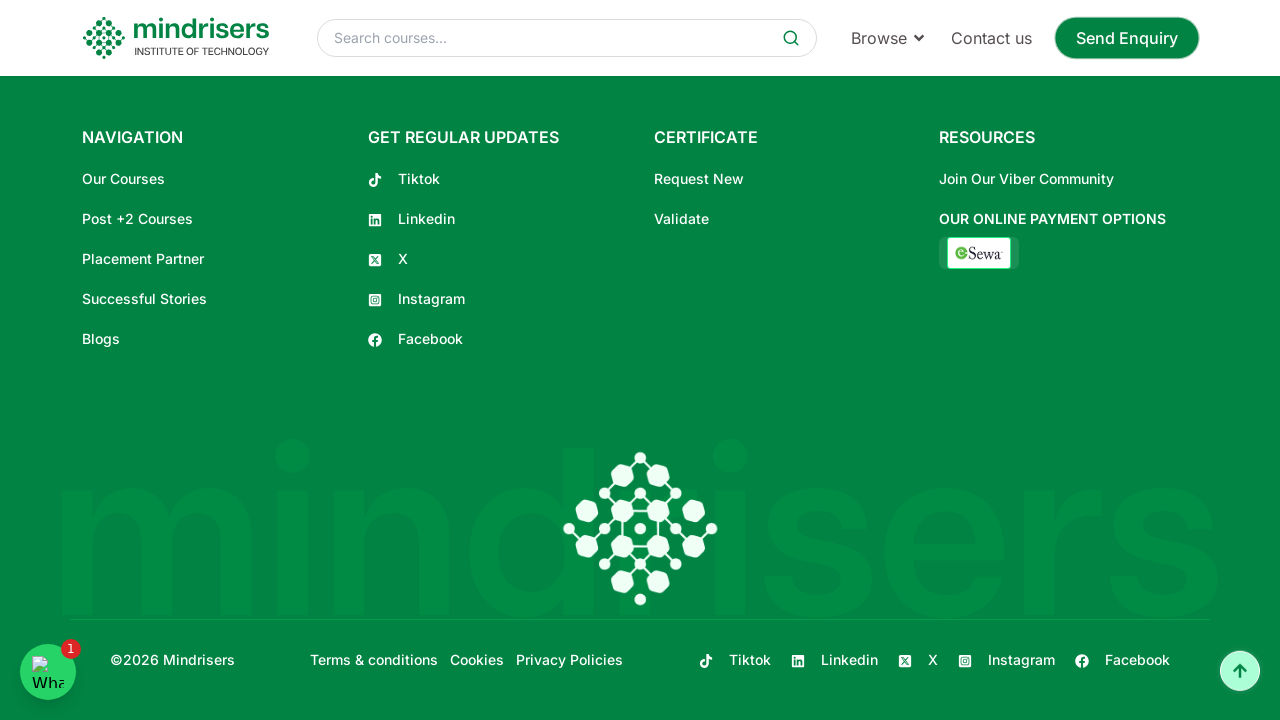

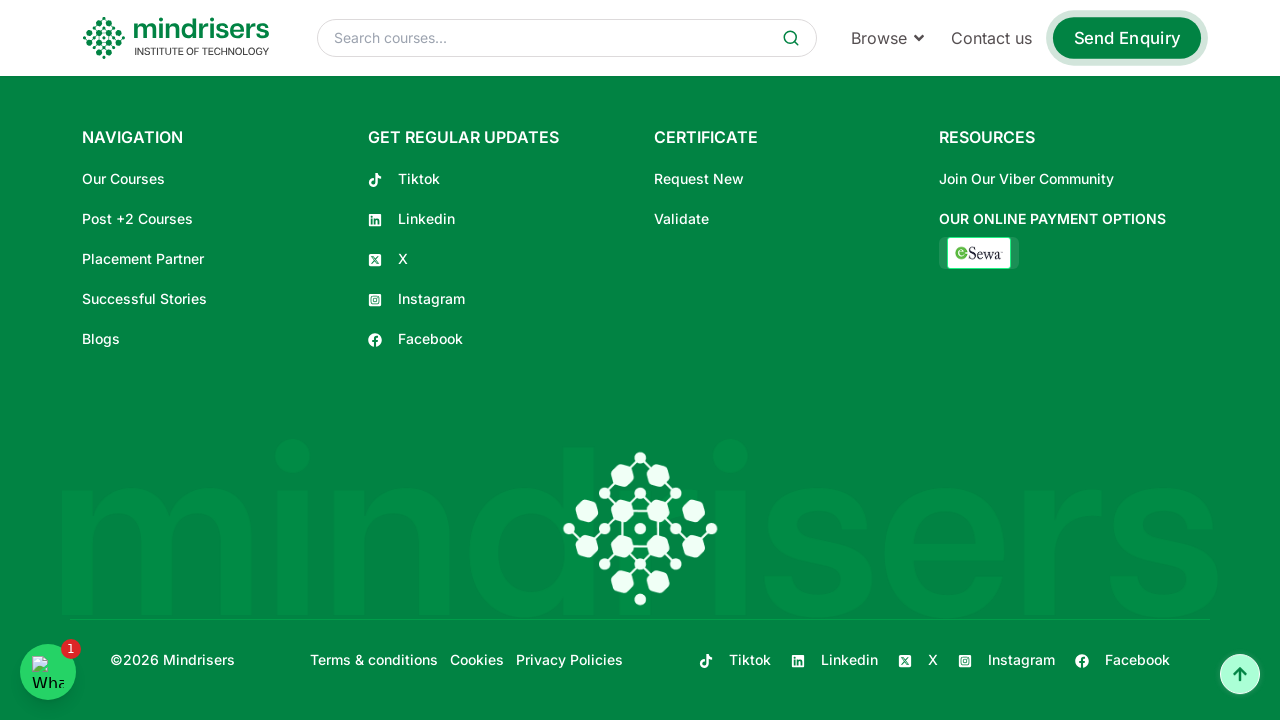